Tests alert handling functionality by triggering an alert and accepting it

Starting URL: https://demoqa.com/alerts

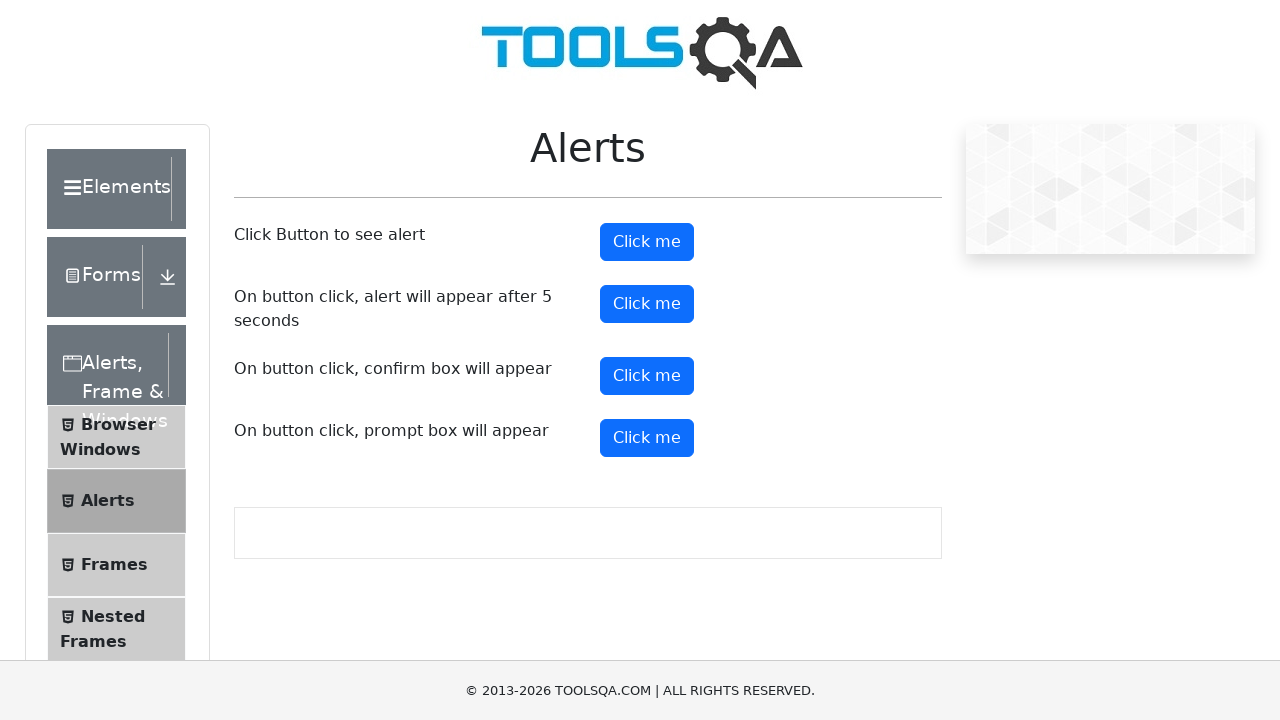

Clicked alert button to trigger alert at (647, 242) on button#alertButton
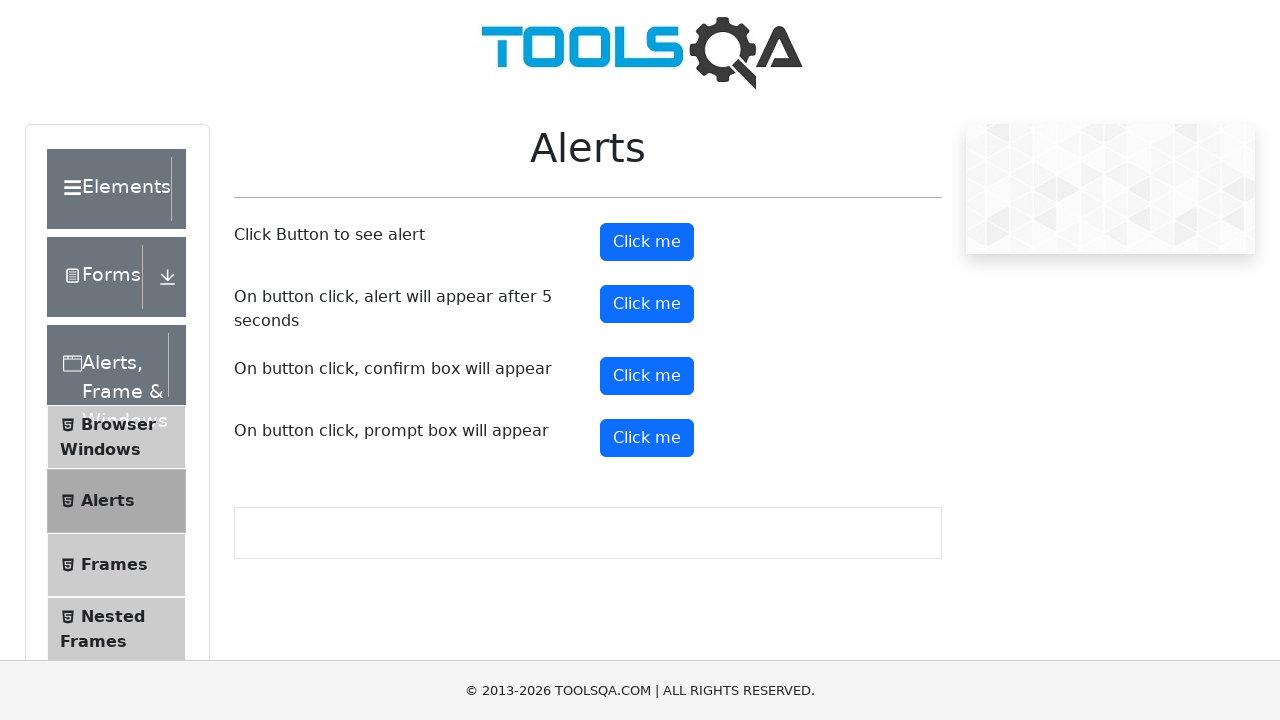

Set up dialog handler to accept alerts
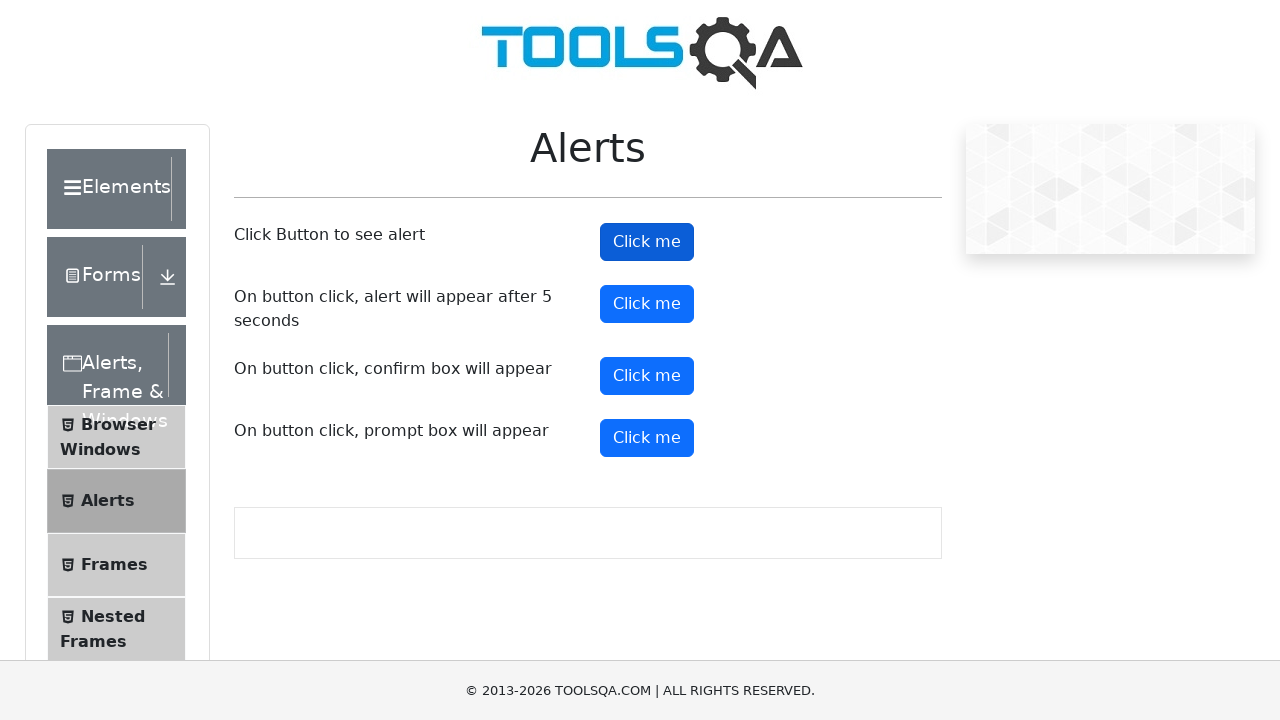

Clicked alert button again to trigger alert with handler active at (647, 242) on button#alertButton
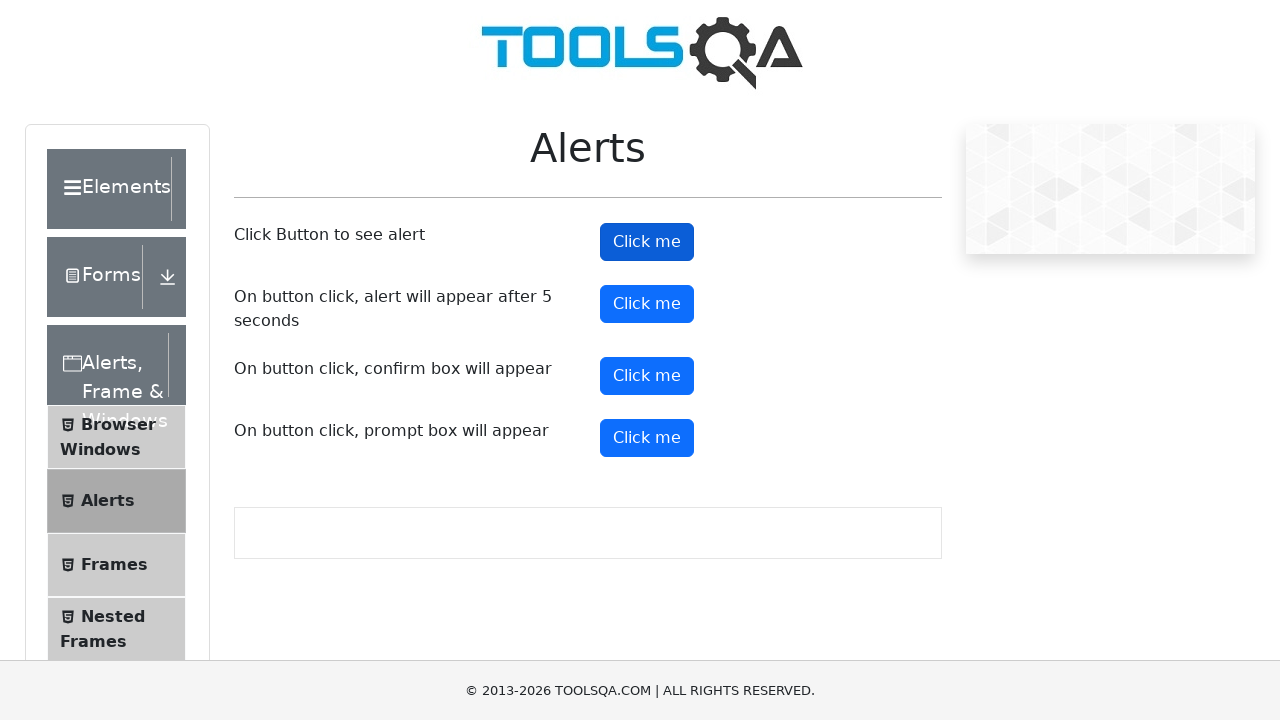

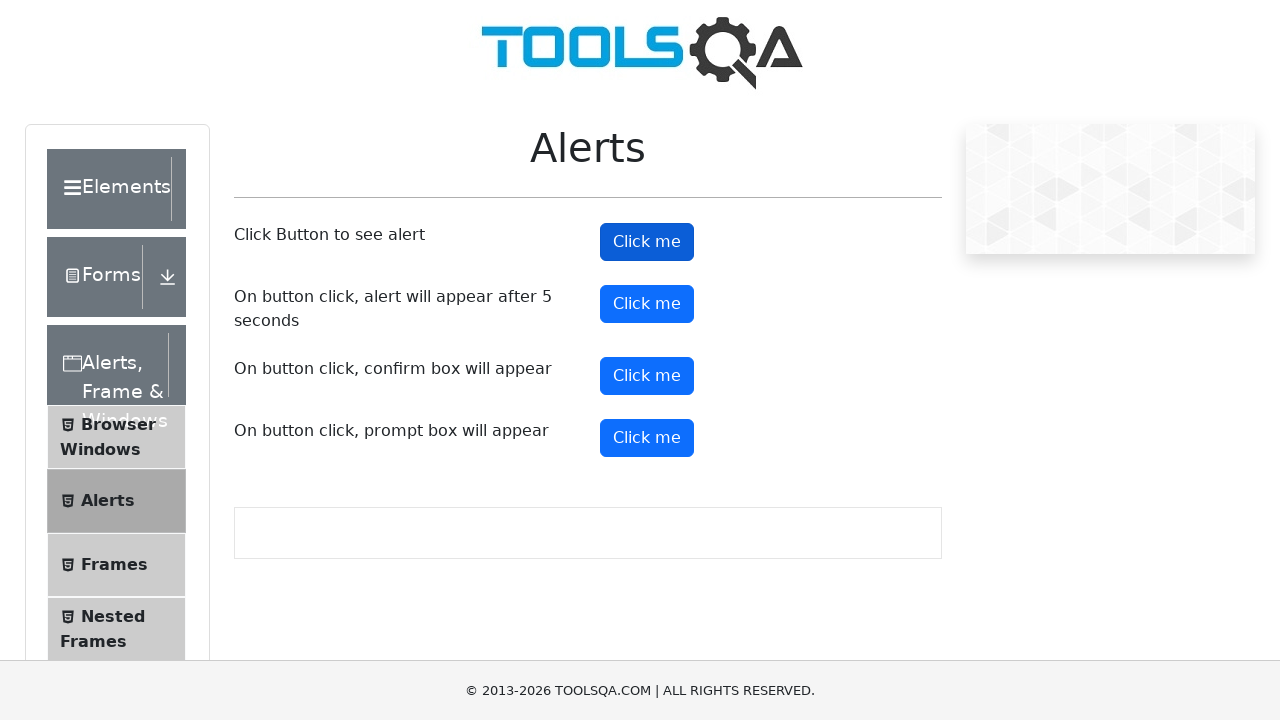